Tests dynamic element loading by clicking a button to add a new element and then clicking the newly added element

Starting URL: http://watir.com/examples/wait.html

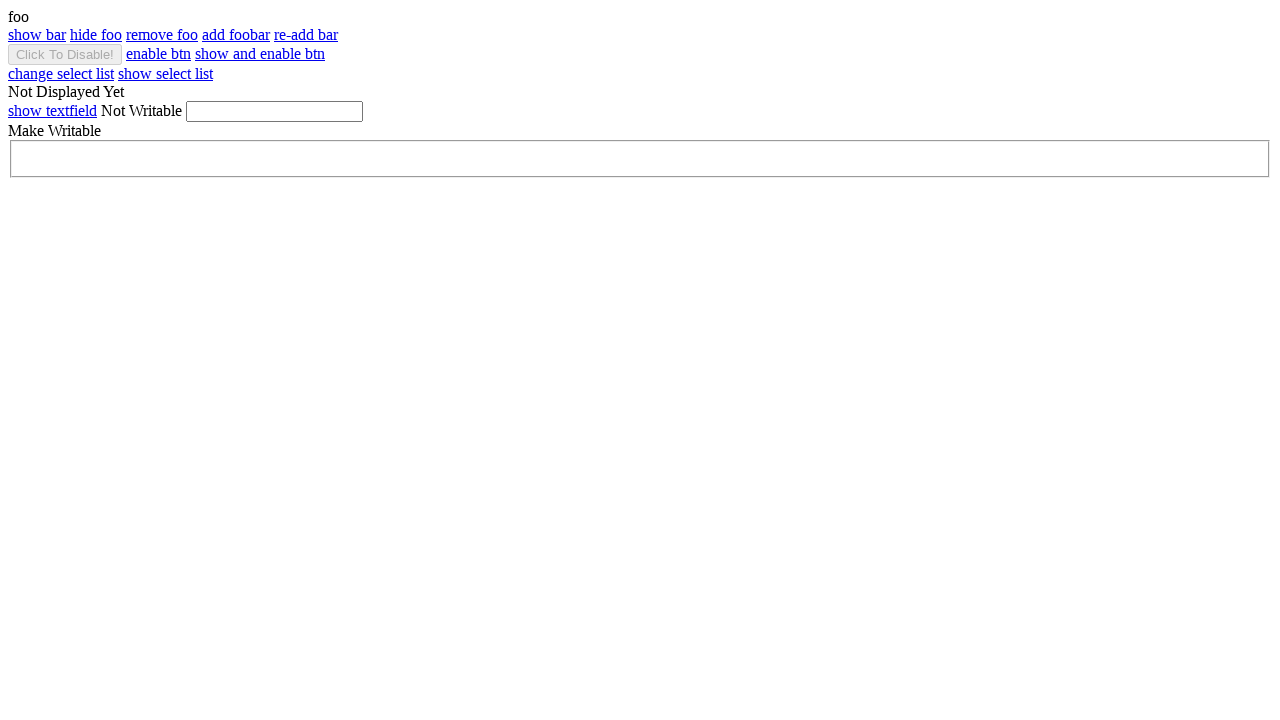

Navigated to http://watir.com/examples/wait.html
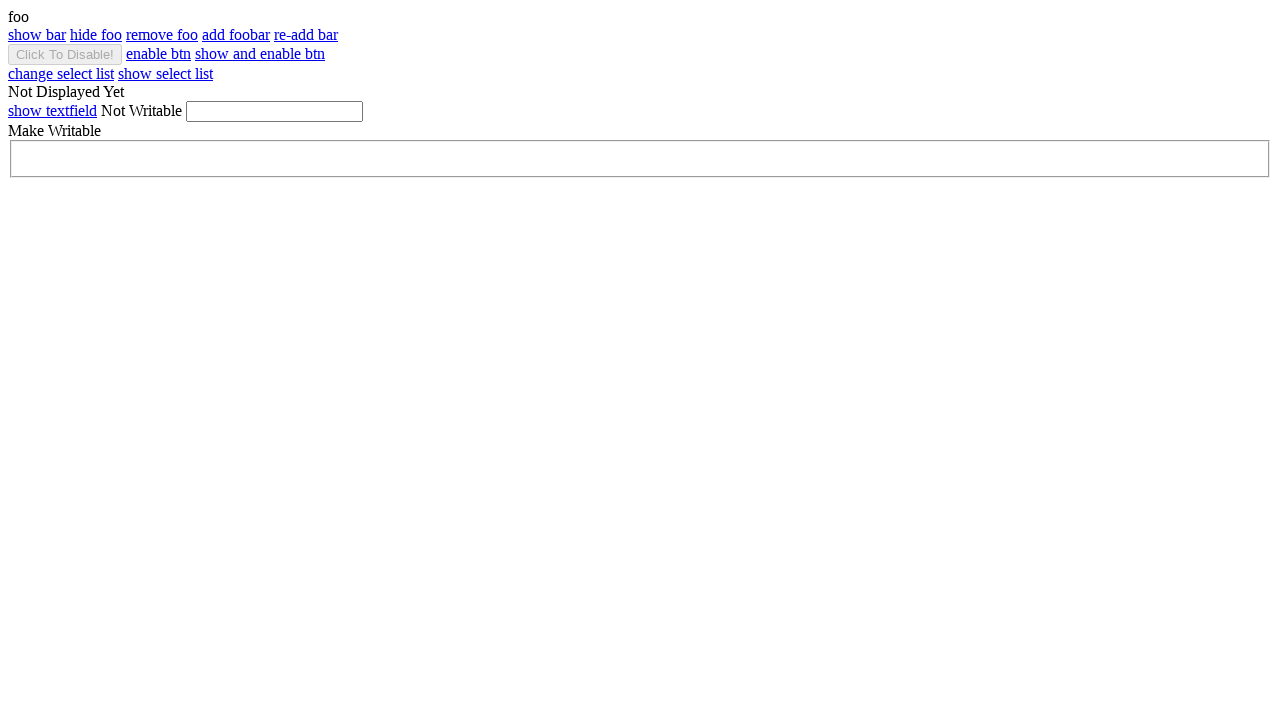

Clicked button to add dynamic element at (236, 34) on #add_foobar
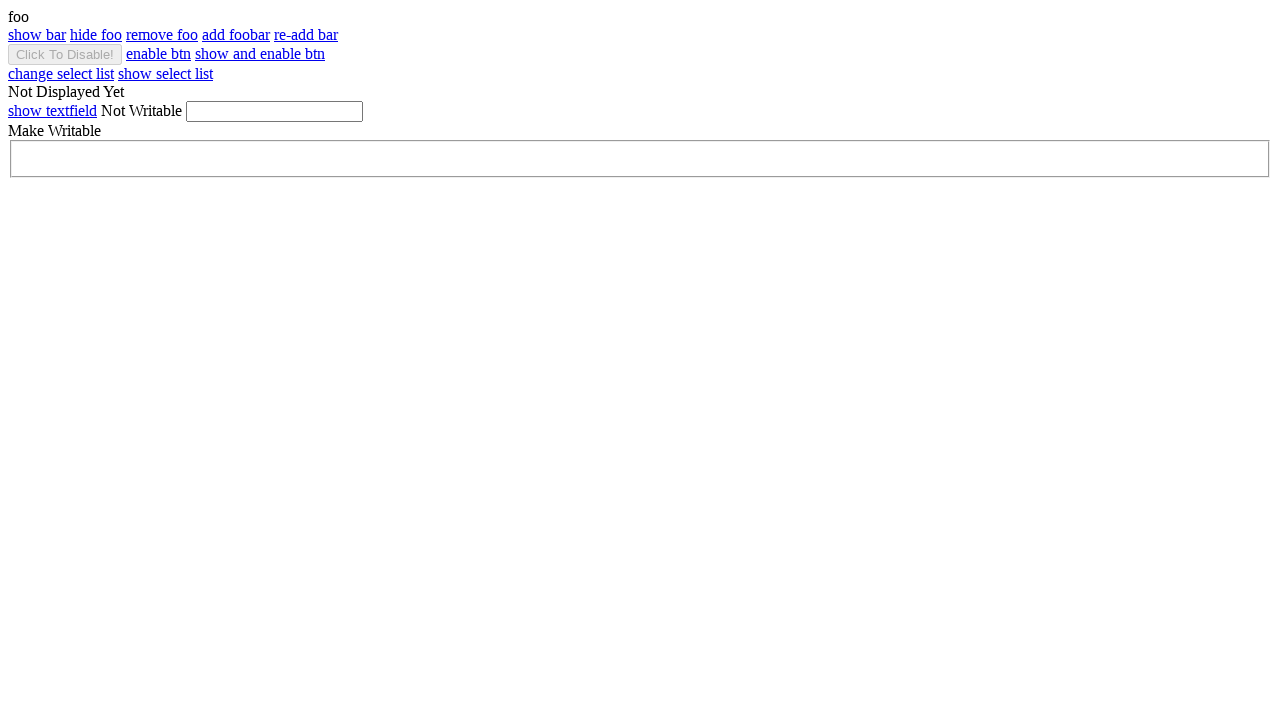

Waited for newly added element to become visible
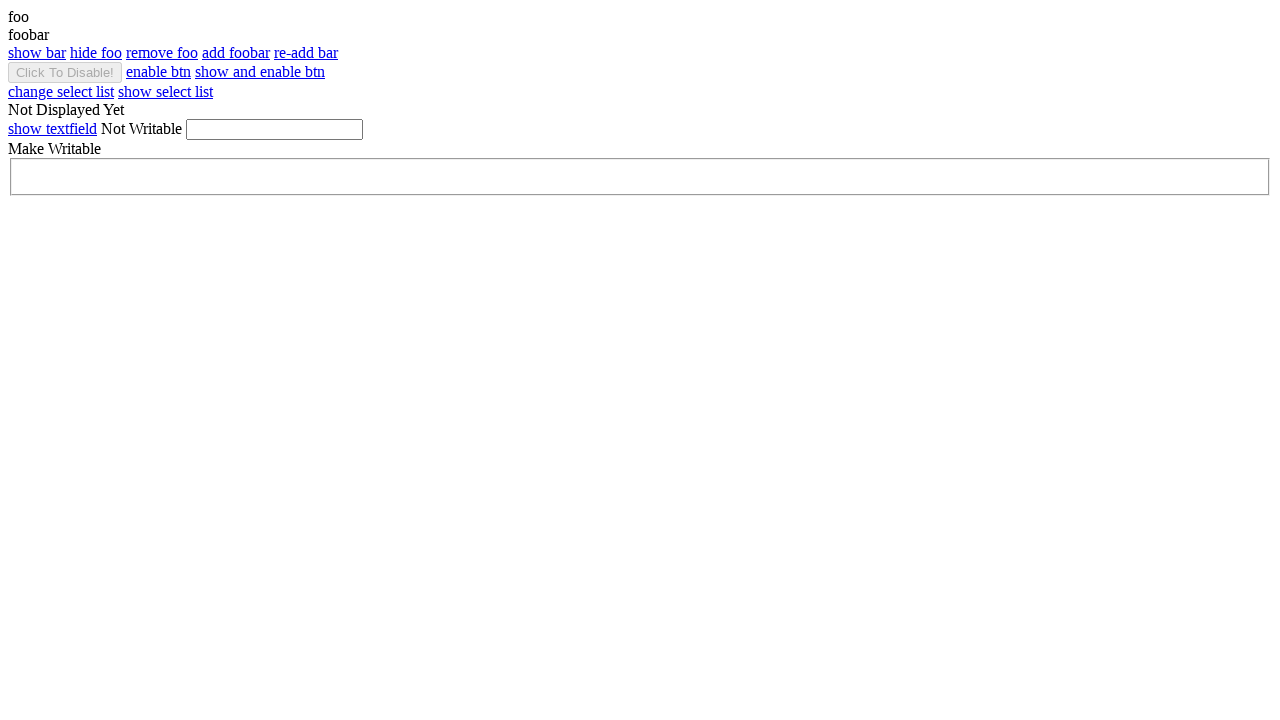

Clicked the newly added element at (640, 35) on #foobar
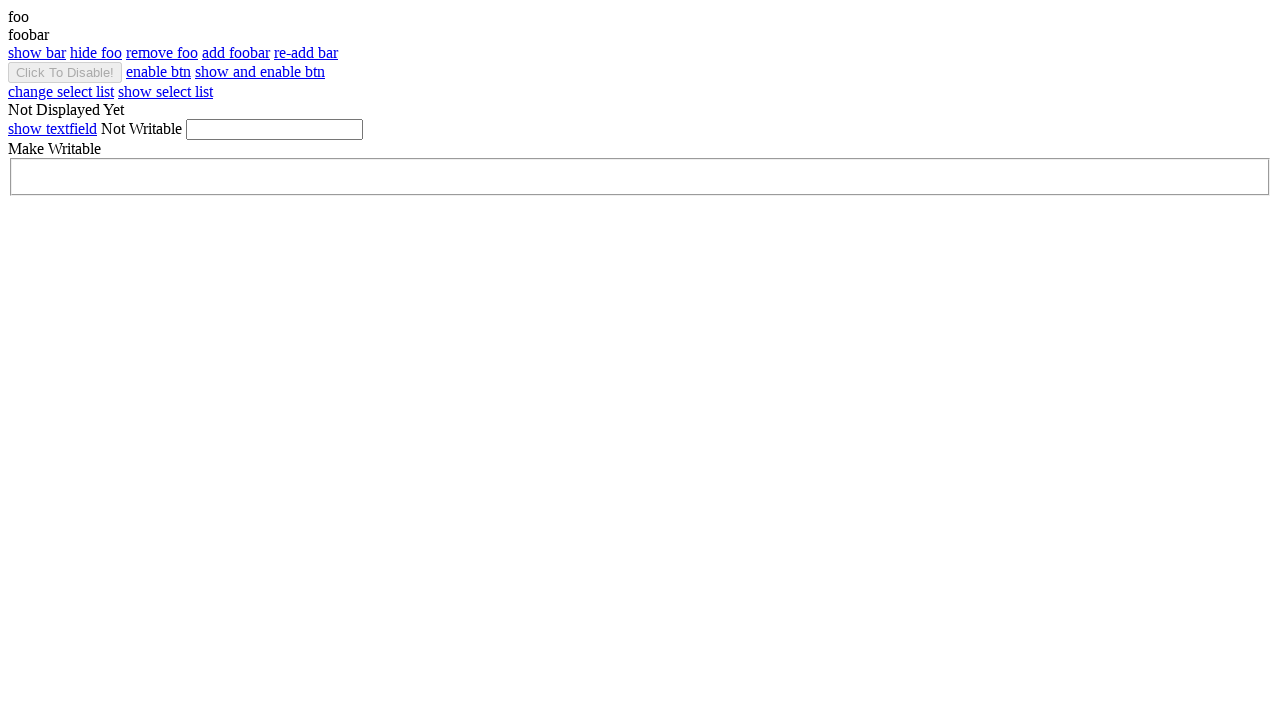

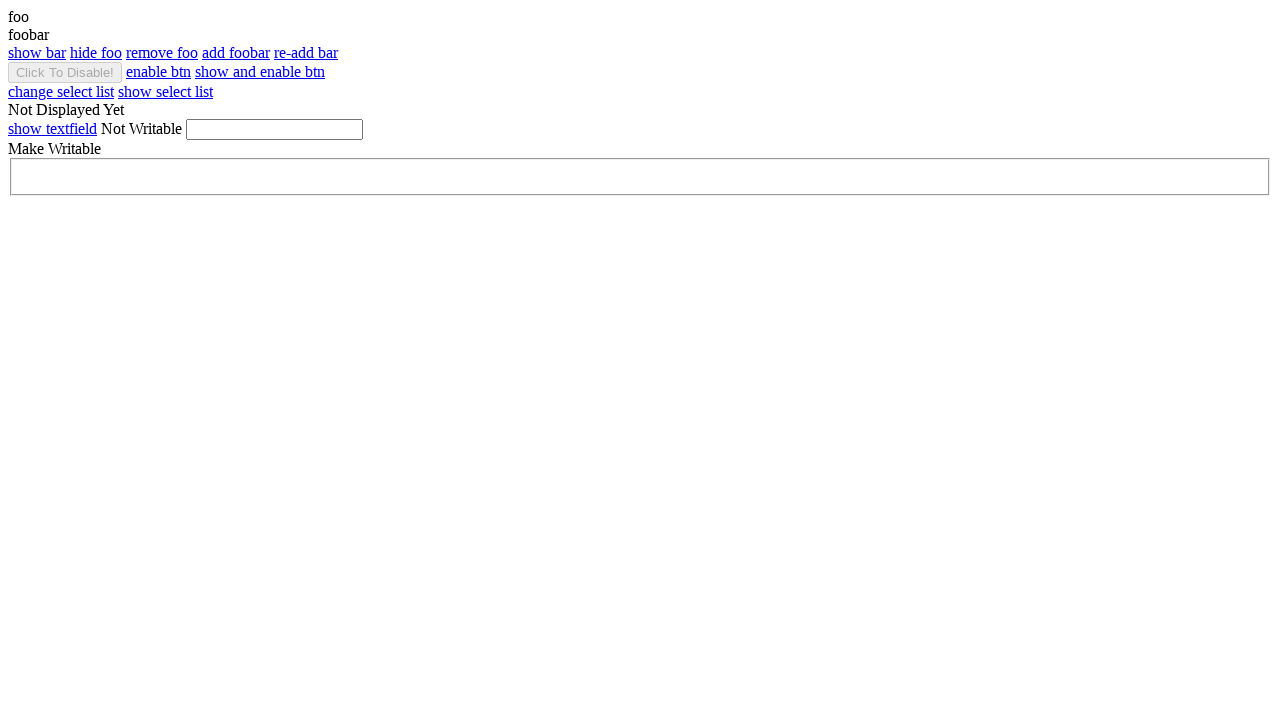